Navigates to the Time and Date world clock page and counts the number of tables on the page

Starting URL: https://www.timeanddate.com/worldclock/

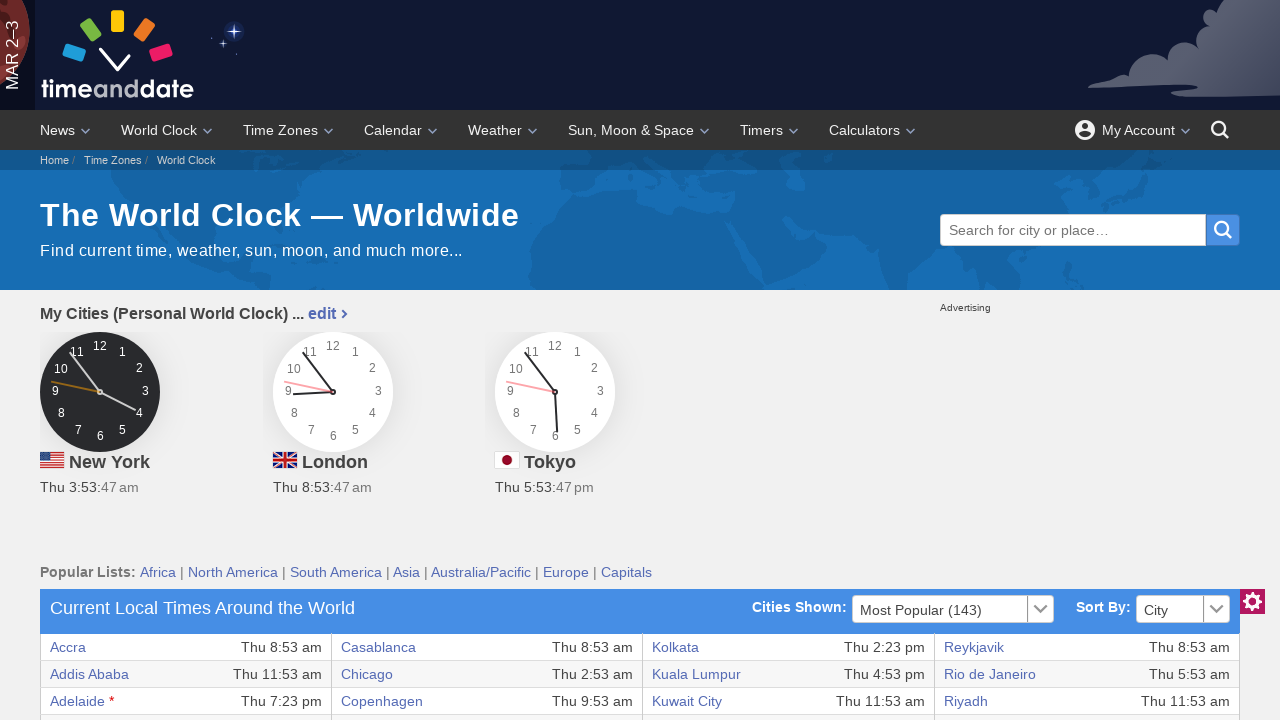

Navigated to Time and Date world clock page
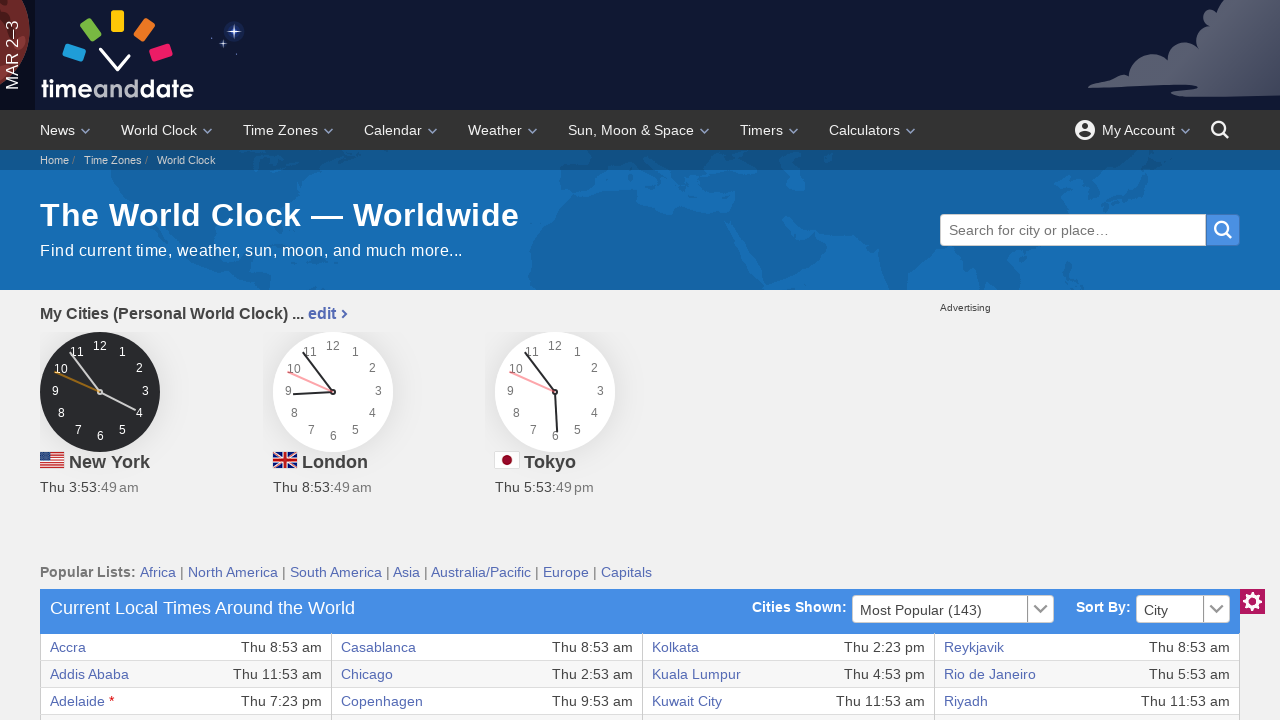

Located all tables on the page - found 1 tables
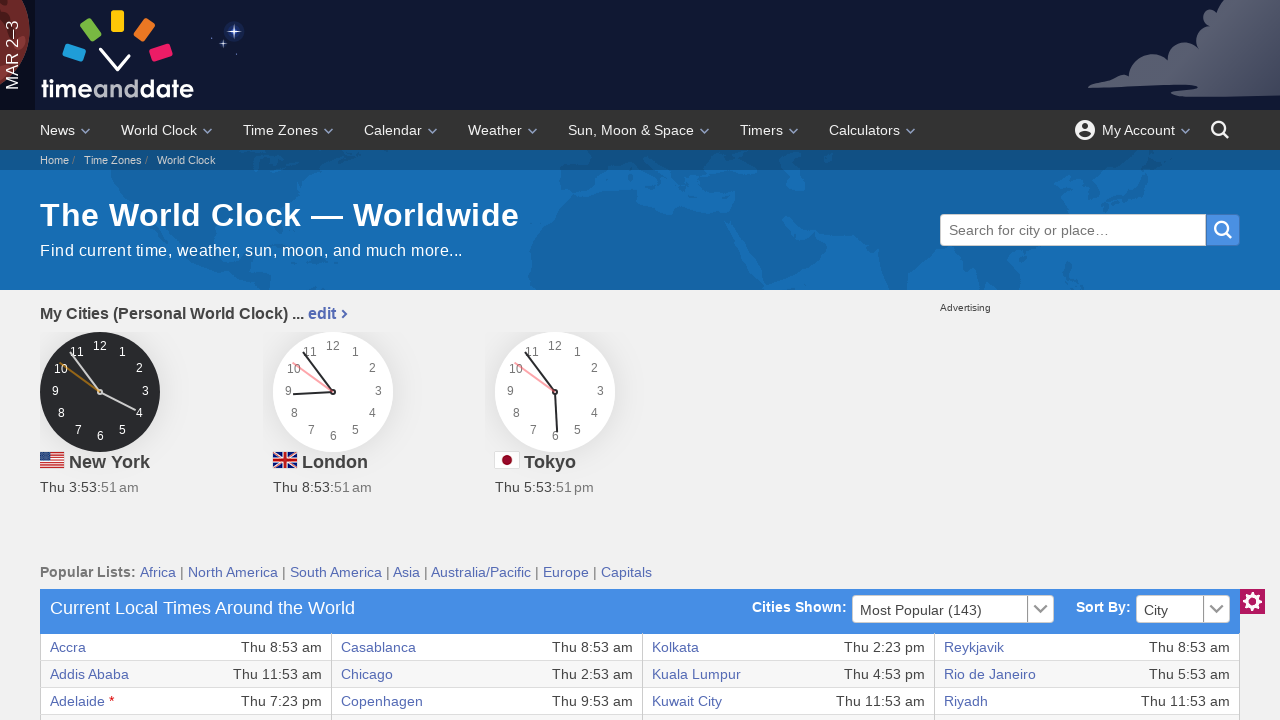

Printed table count: 1
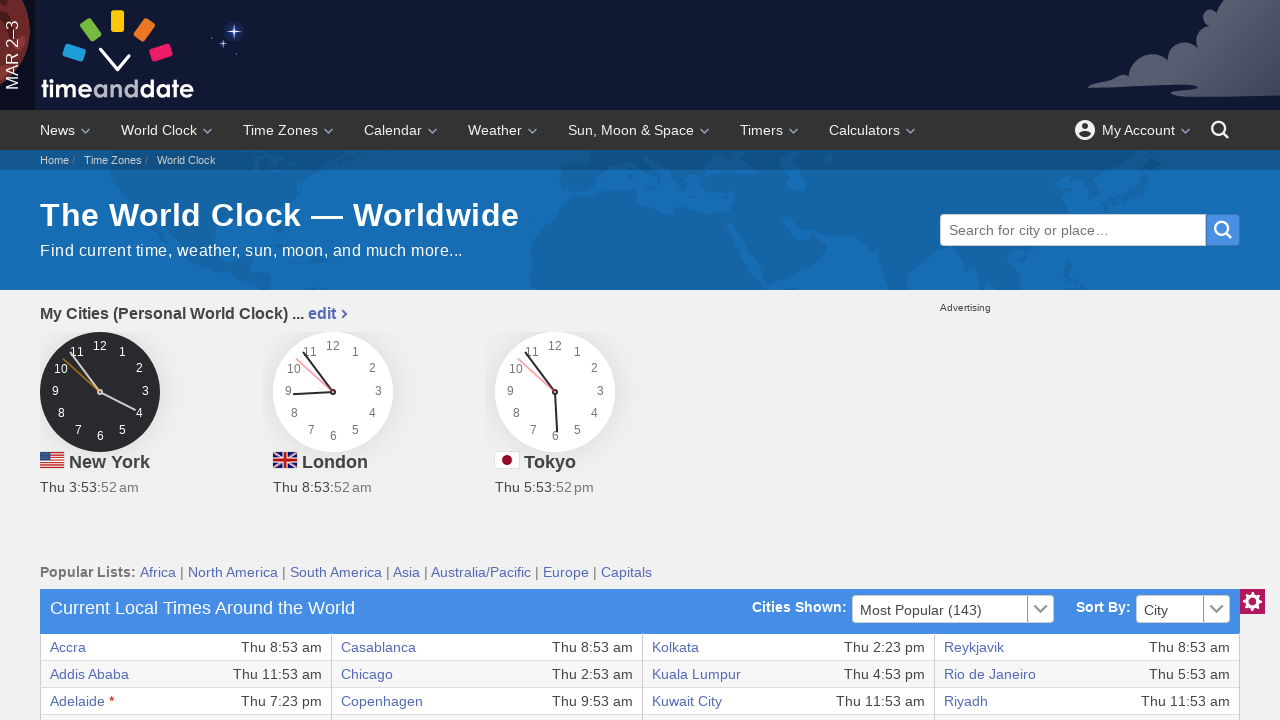

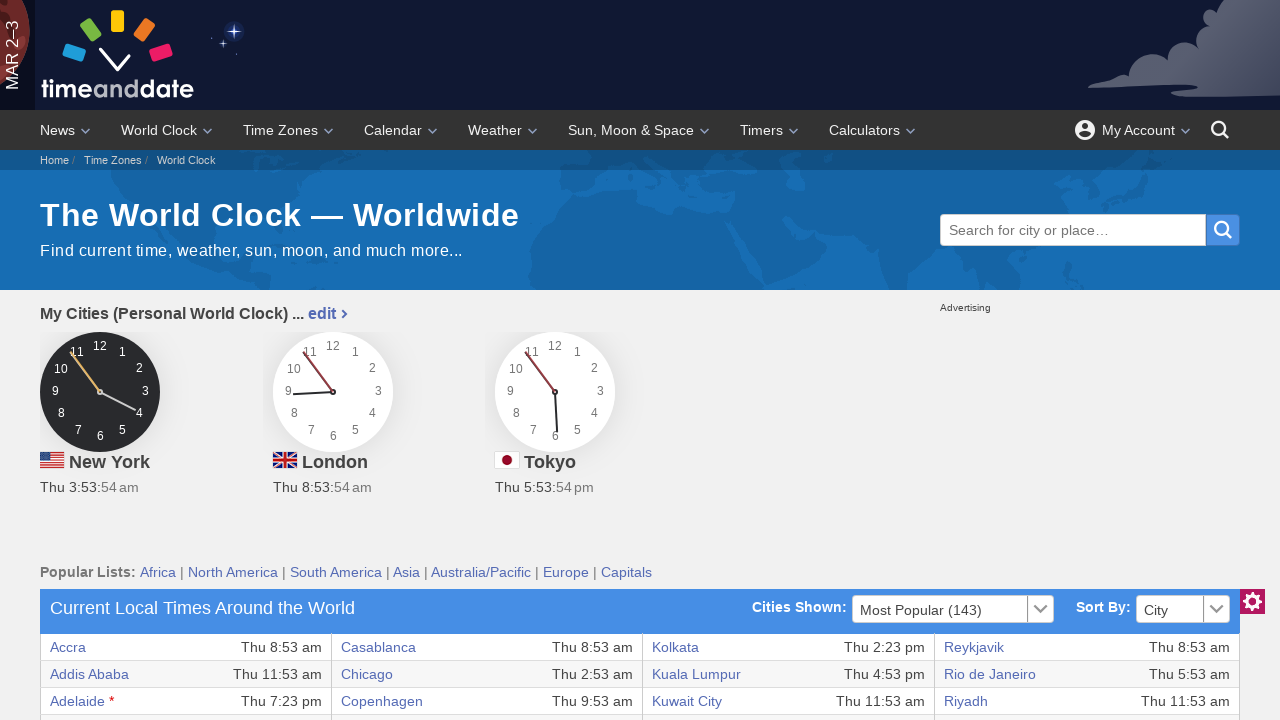